Tests checking all checkboxes on the page

Starting URL: https://the-internet.herokuapp.com/checkboxes

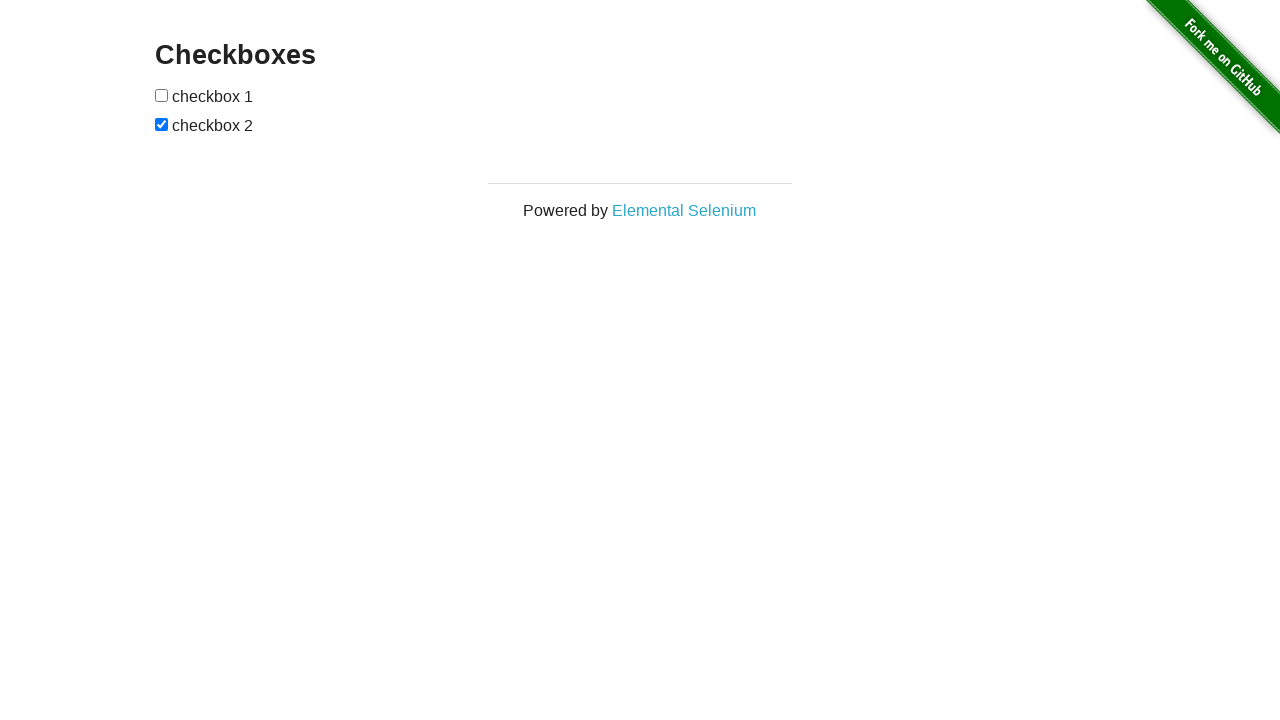

Navigated to checkboxes page
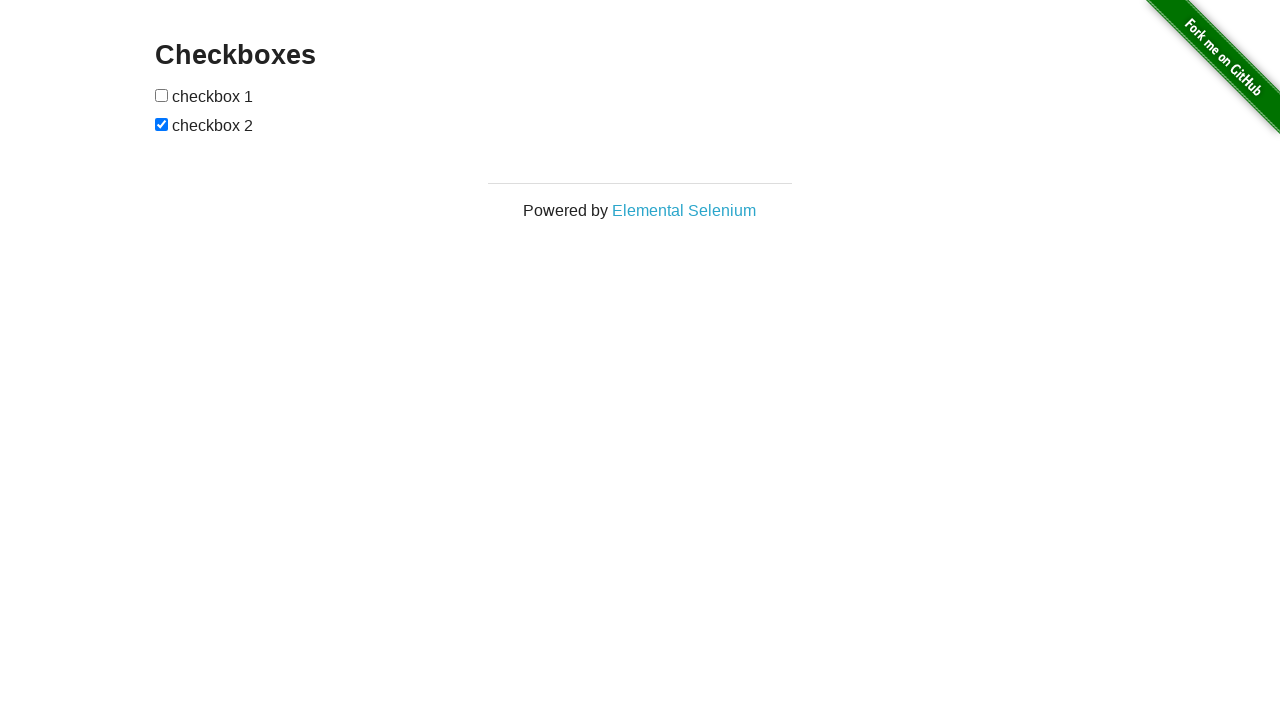

Located all checkboxes on the page
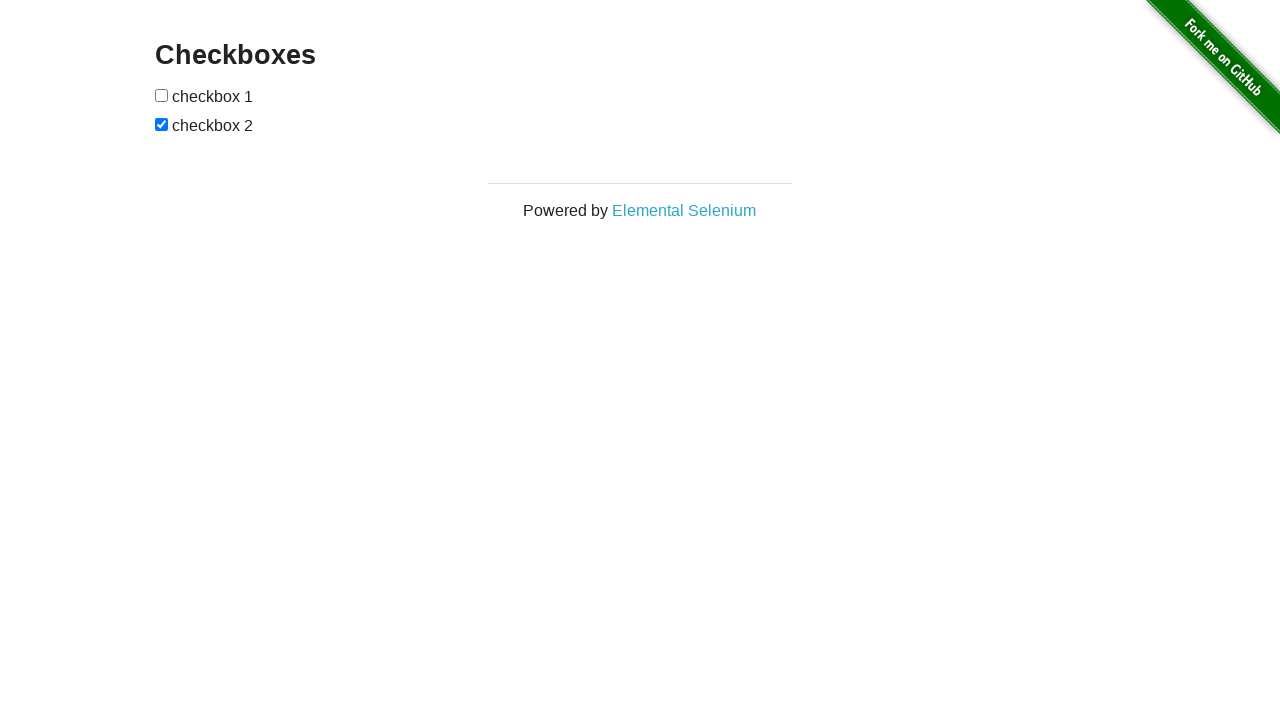

Found 2 checkboxes on the page
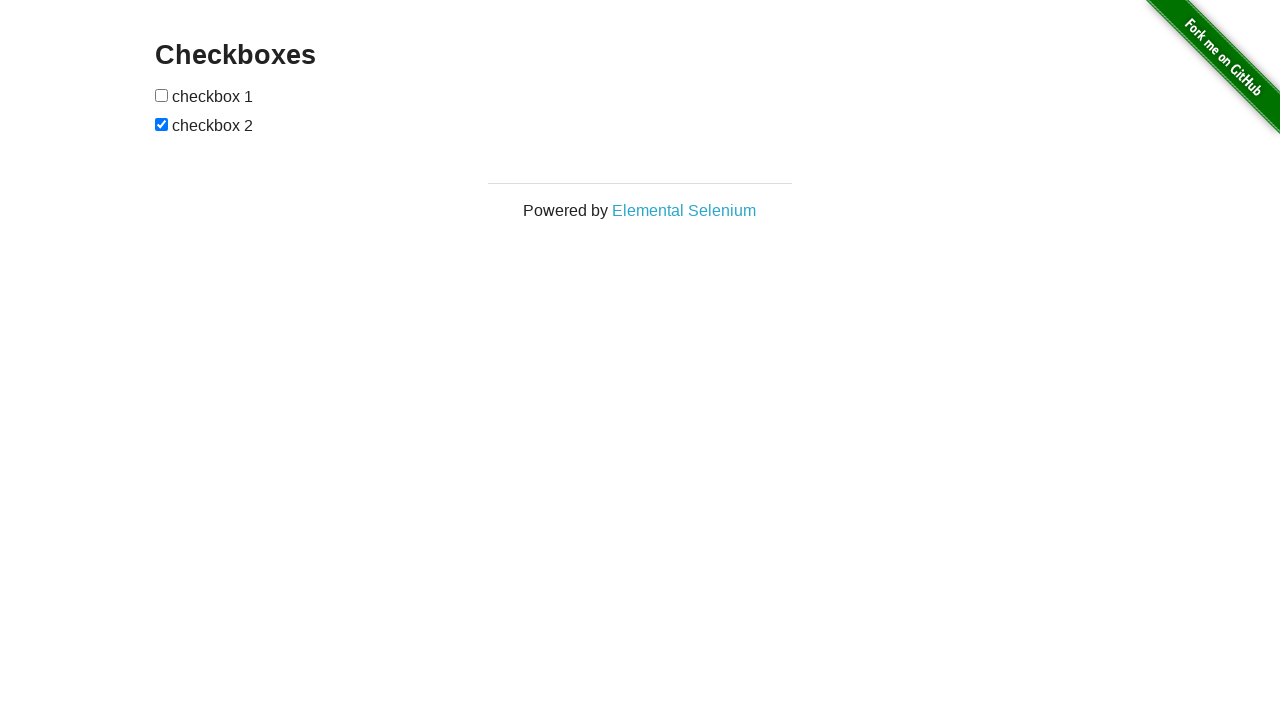

Checked checkbox 1 of 2 at (162, 95) on input[type='checkbox'] >> nth=0
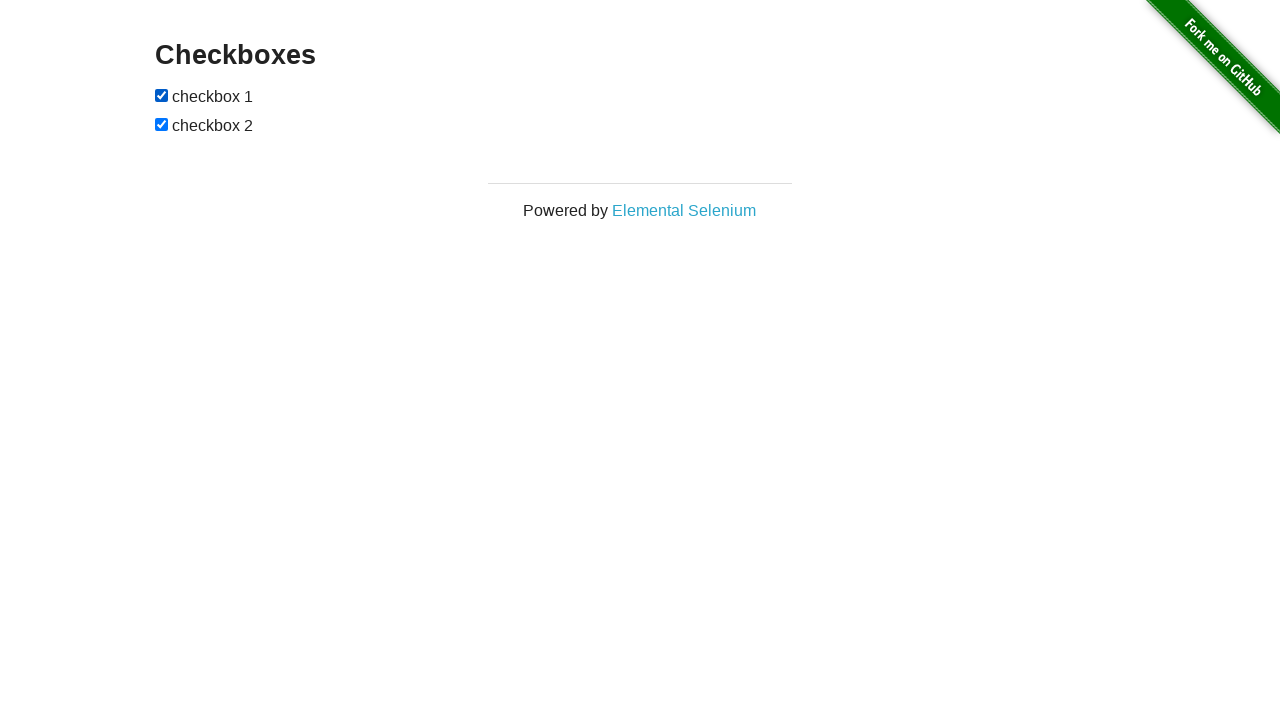

Checked checkbox 2 of 2 on input[type='checkbox'] >> nth=1
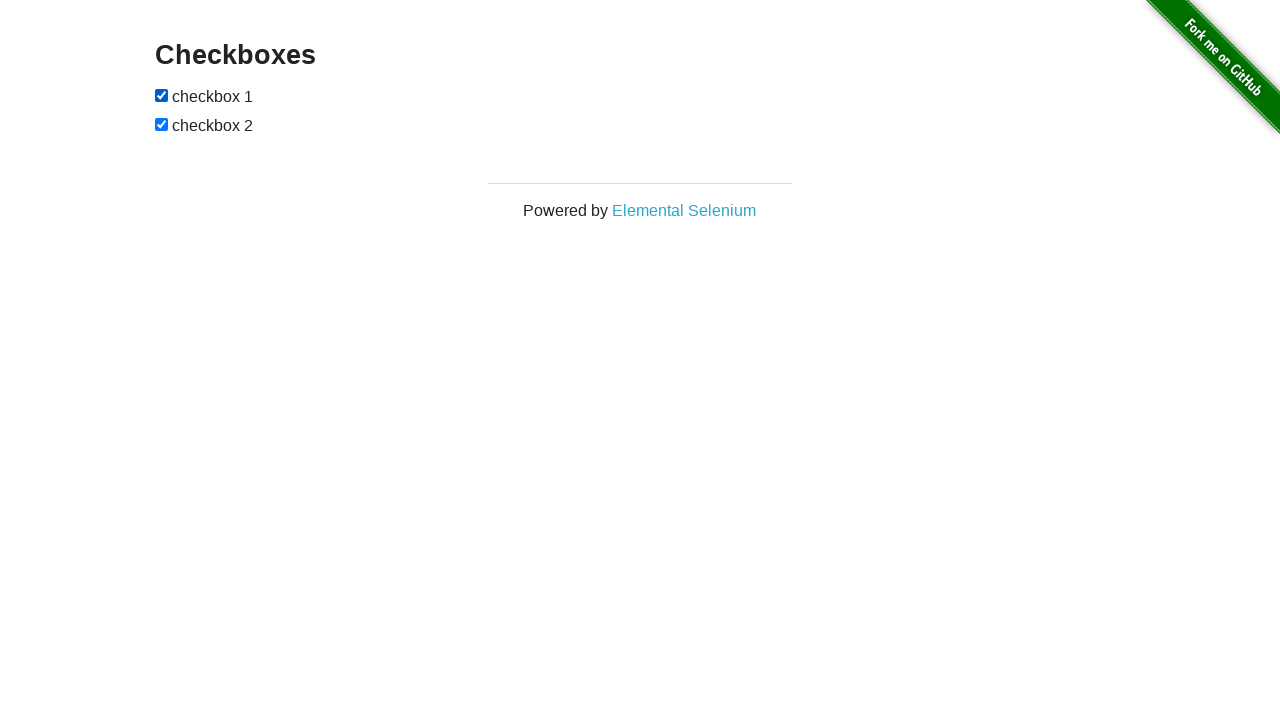

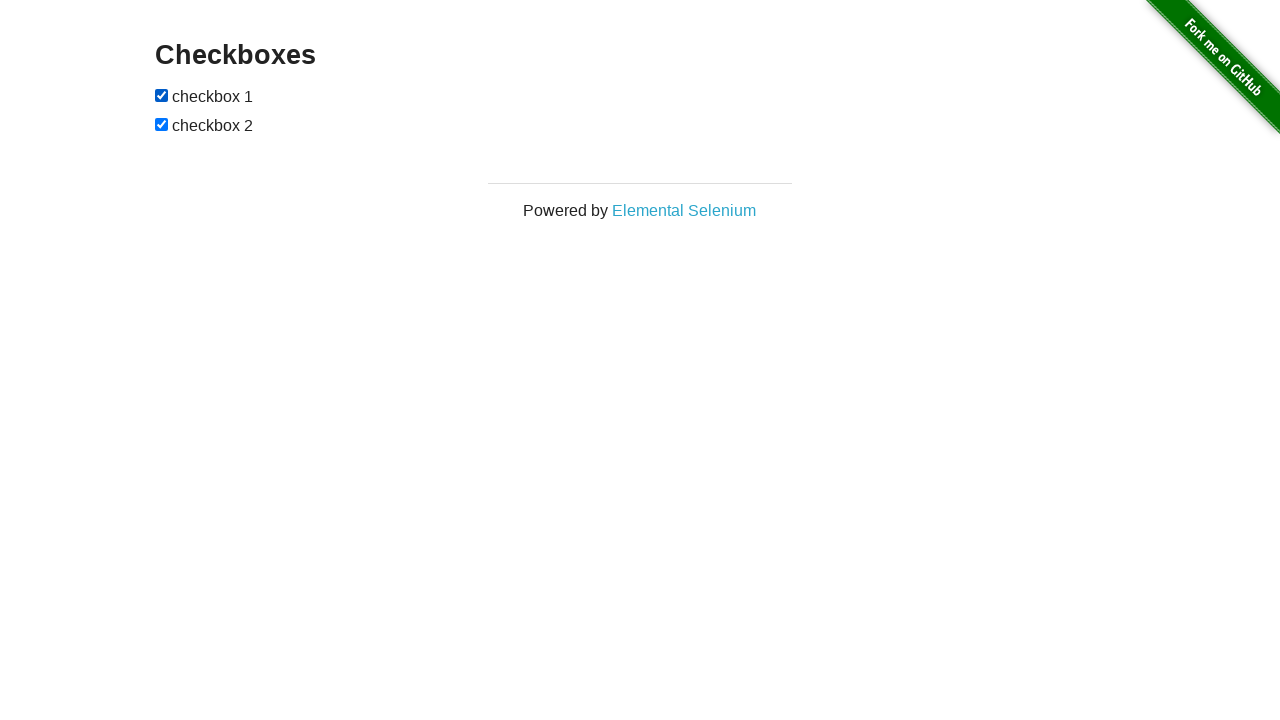